Tests todo list creation functionality by creating a new todo list and verifying it appears with the correct name

Starting URL: https://eviltester.github.io/simpletodolist/todolists.html

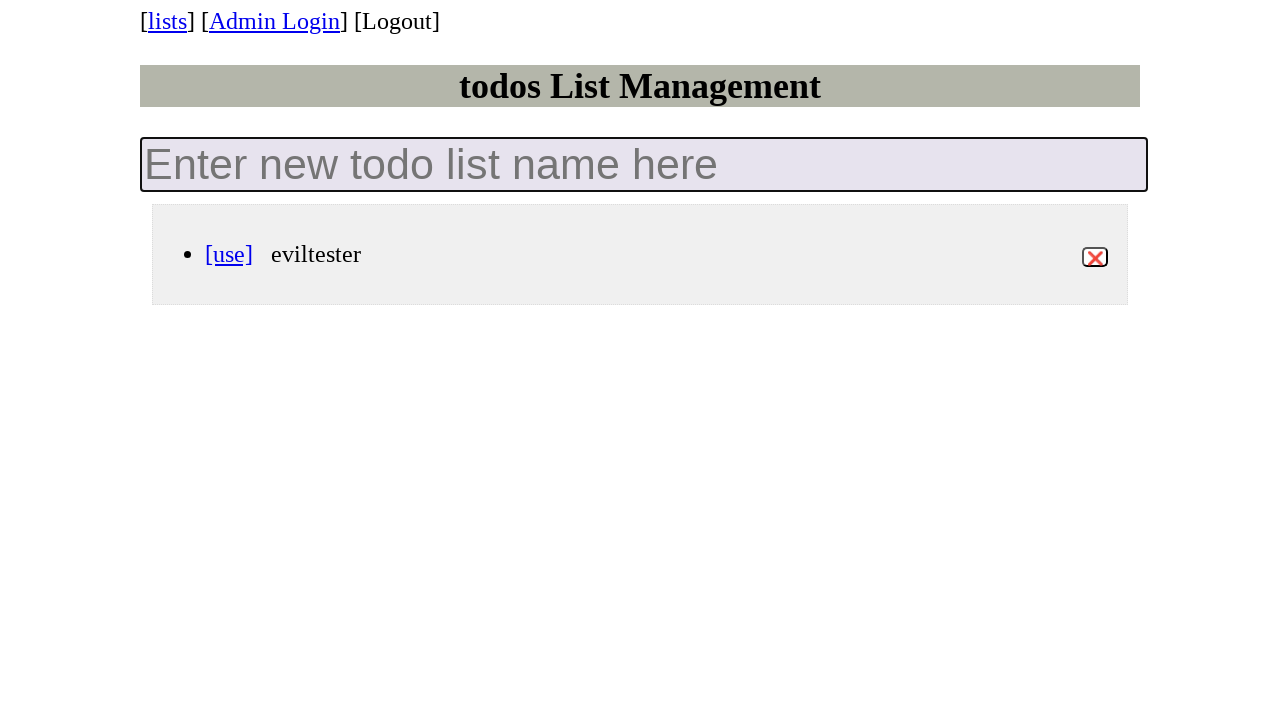

Filled new todo list input field with 'My First Todo List' on input.new-todo-list
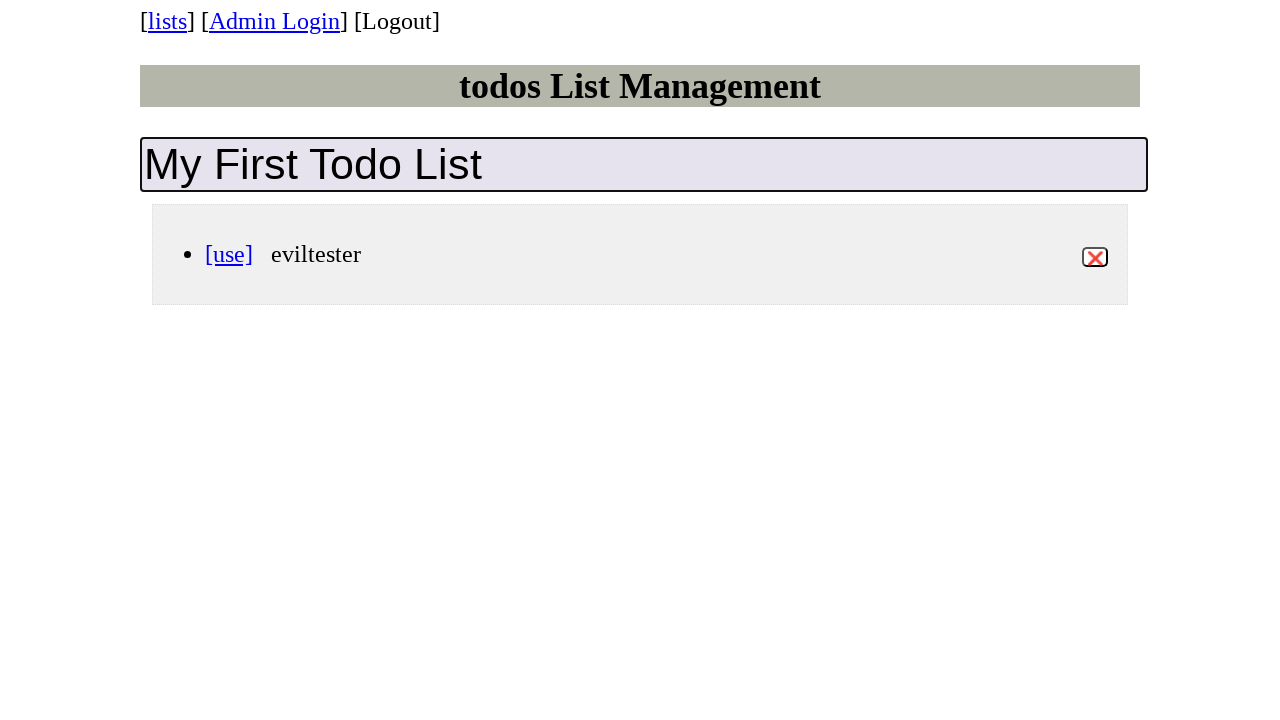

Pressed Enter to create the todo list on input.new-todo-list
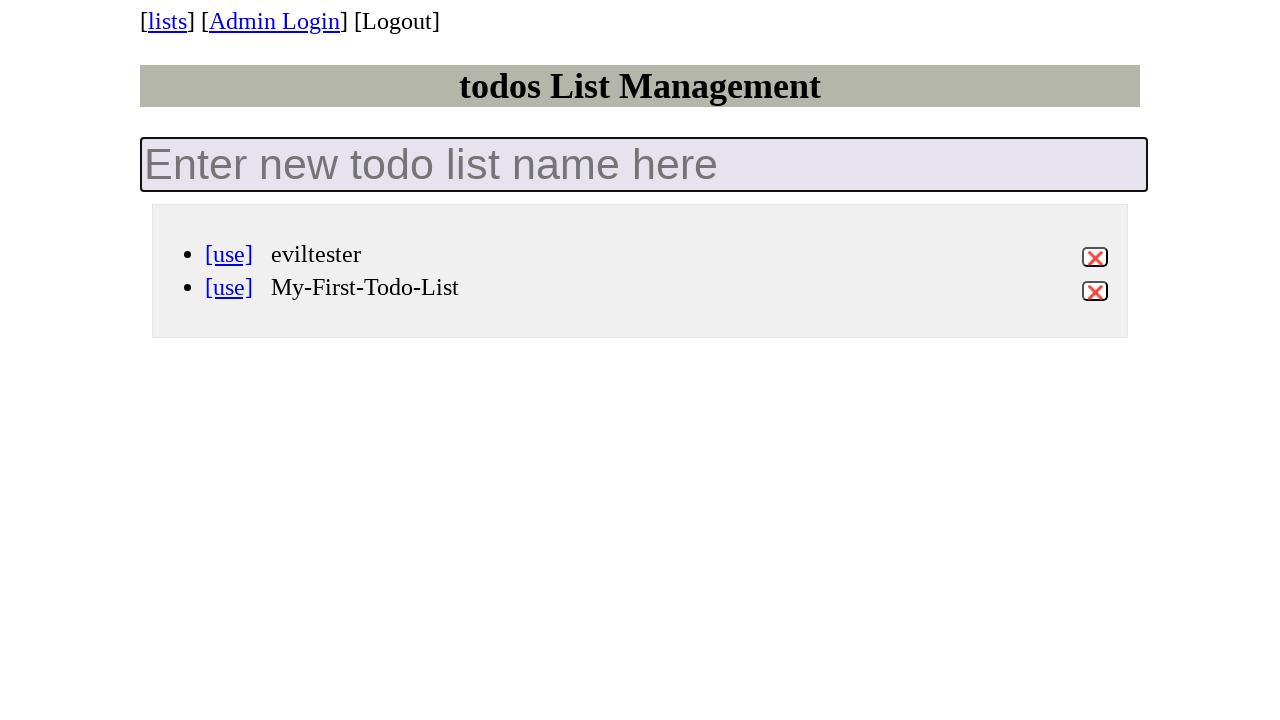

Todo list item appeared in the list
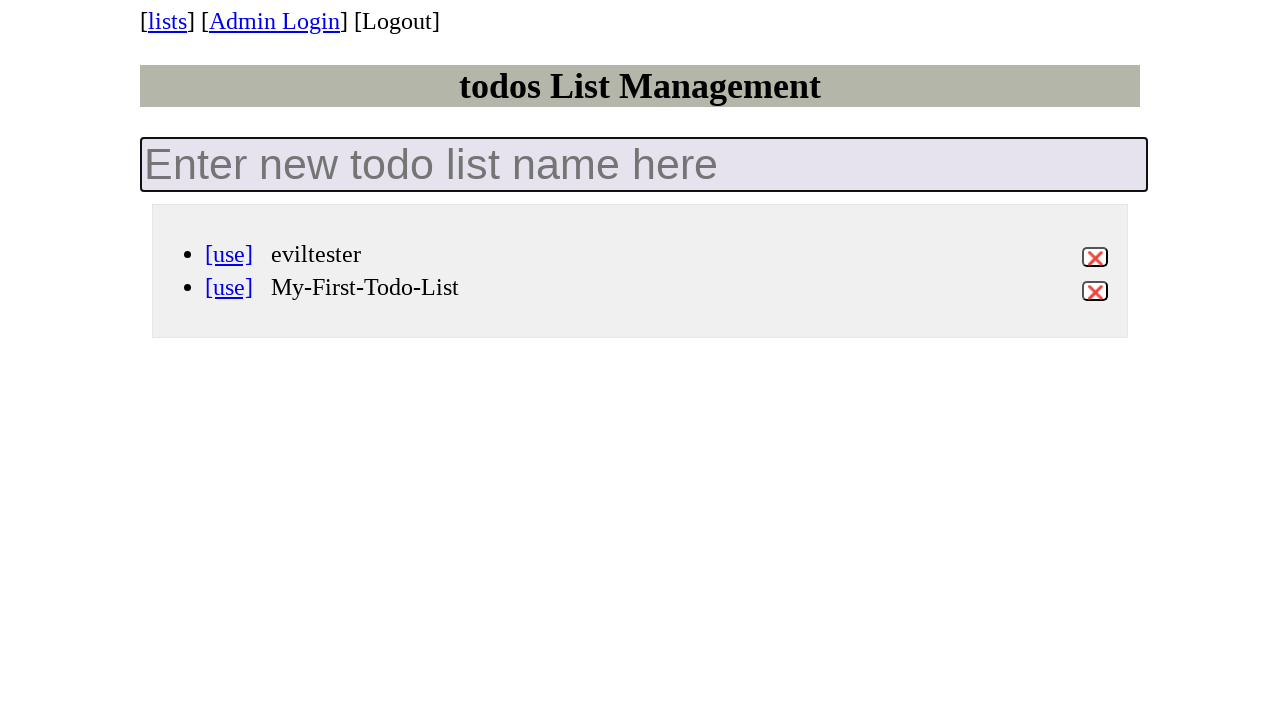

Located the newly created todo list item
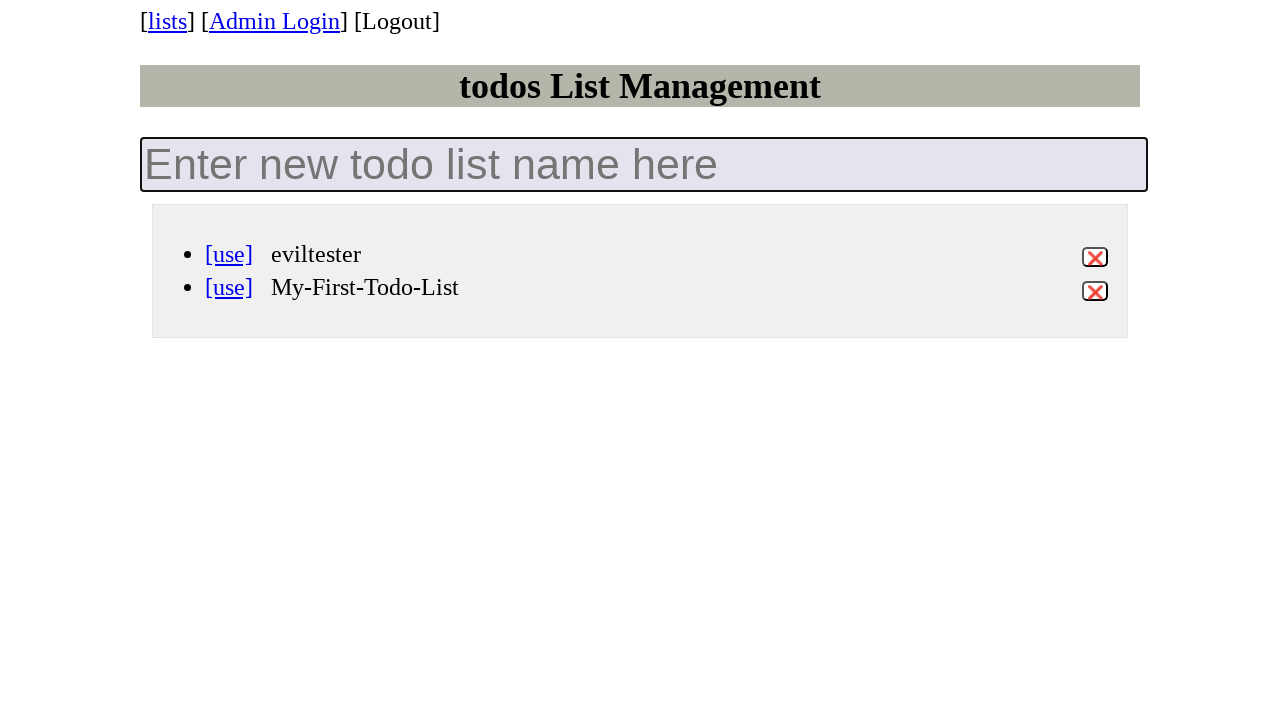

Located the label element within the todo list item
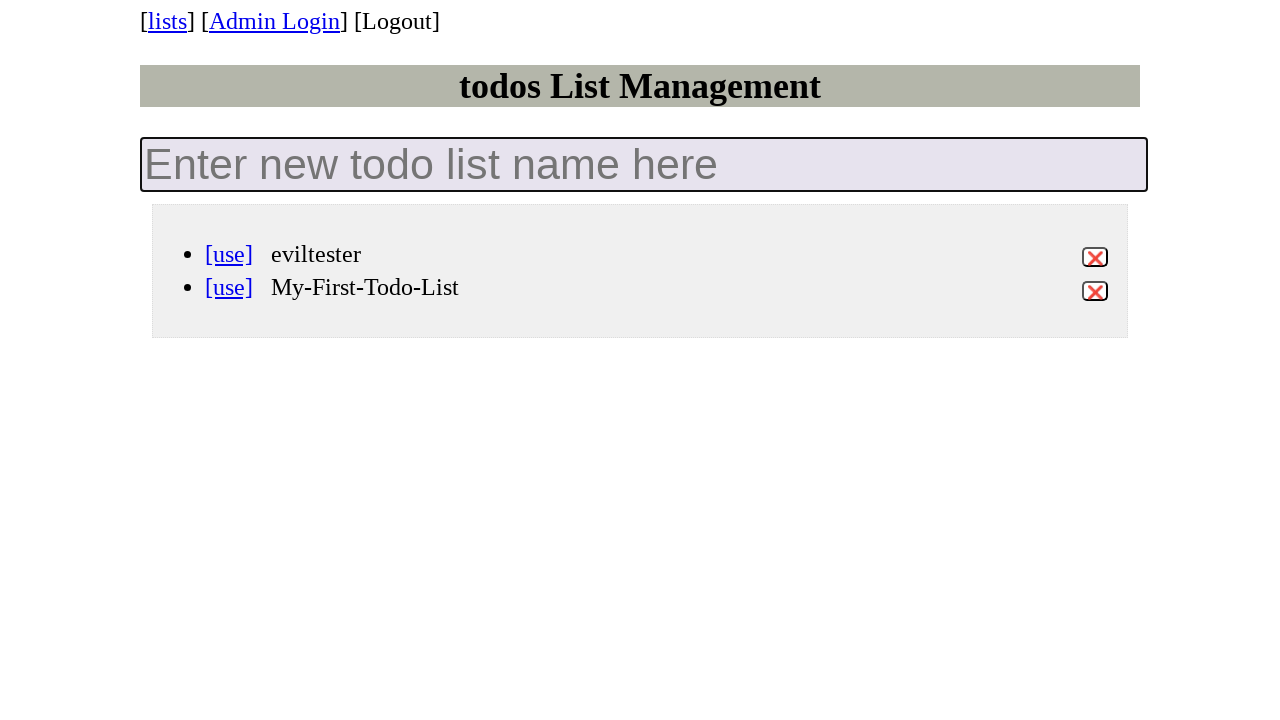

Verified todo list name 'My-First-Todo-List' is displayed correctly
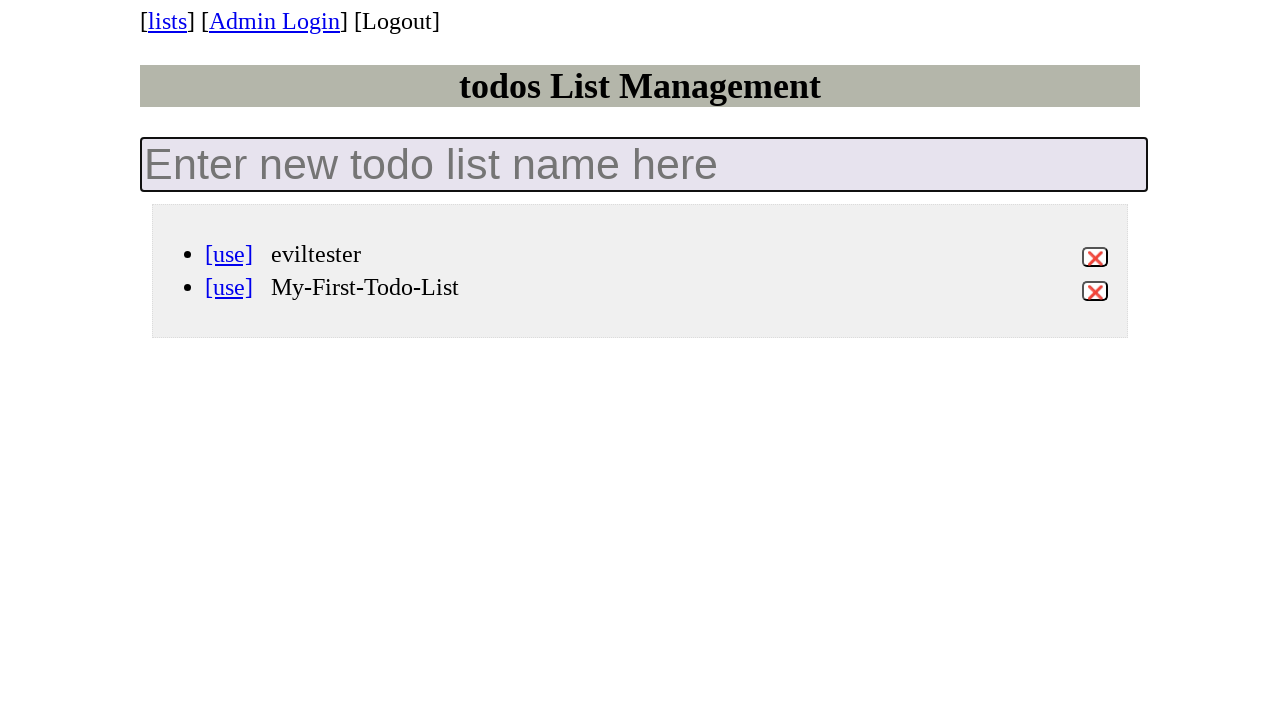

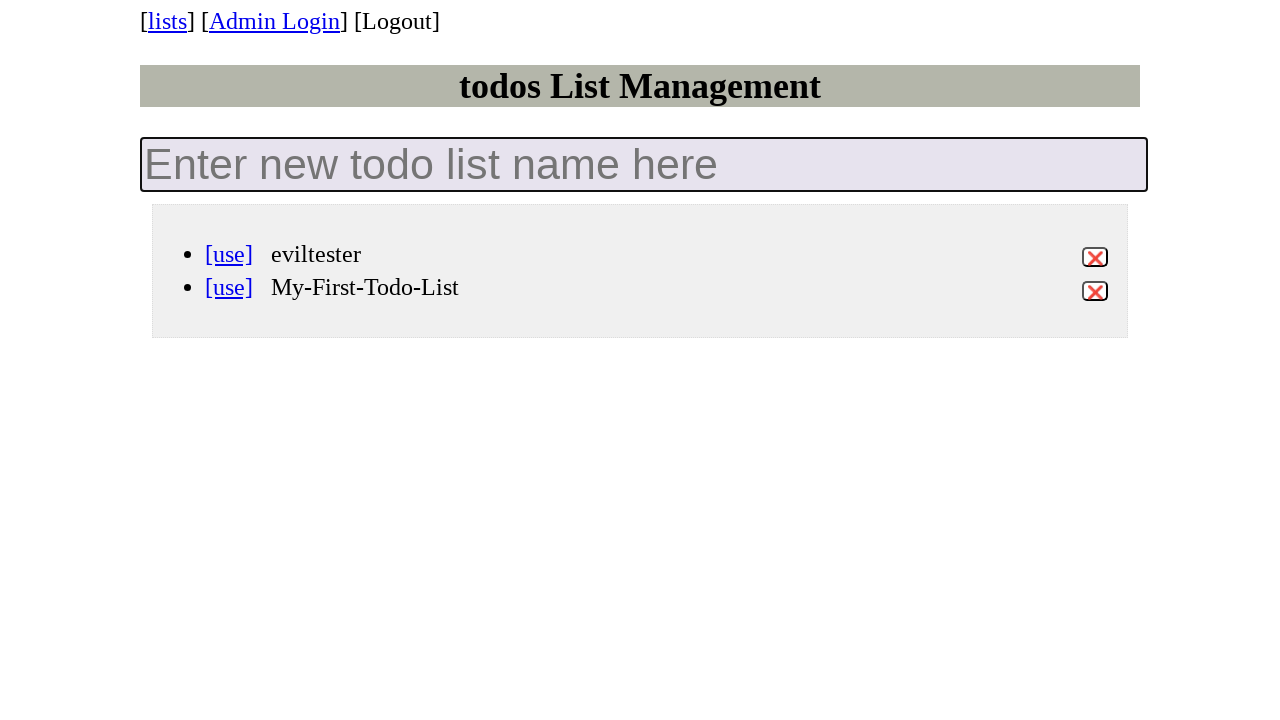